Tests iframe handling by switching to an iframe, clicking a button inside it, switching back to the parent frame, and clicking a menu button

Starting URL: https://www.w3schools.com/js/tryit.asp?filename=tryjs_myfirst

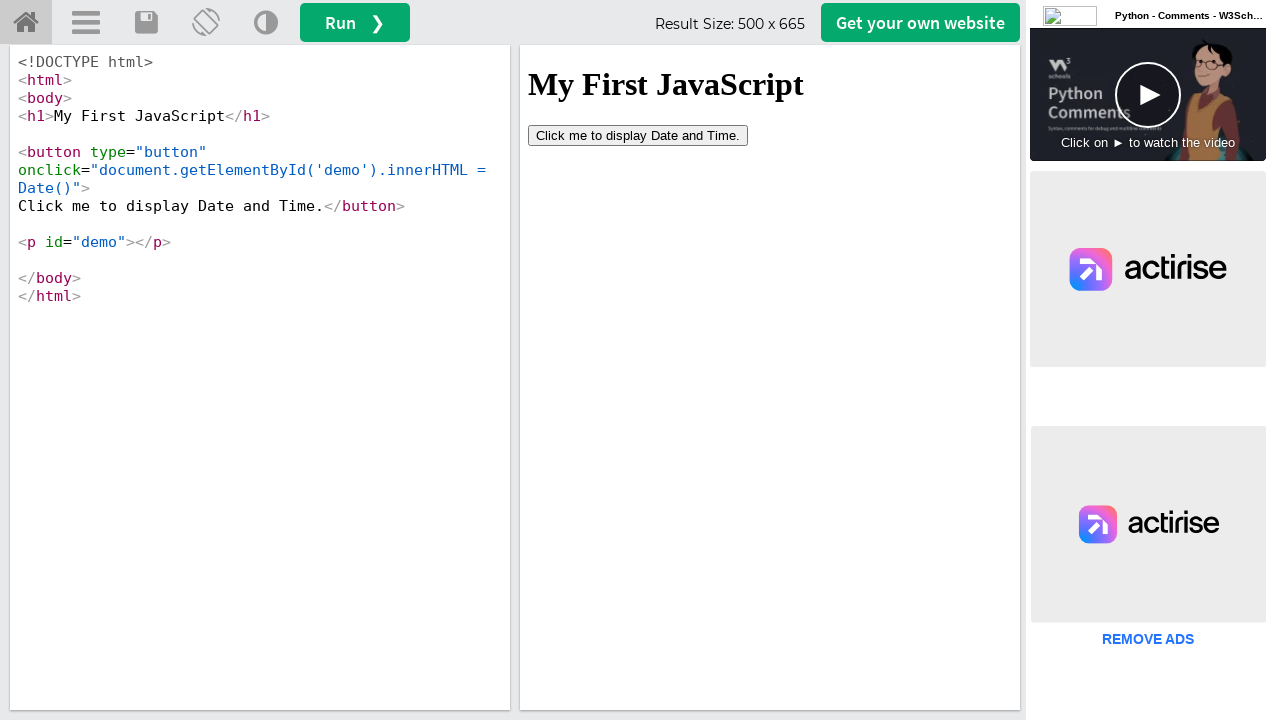

Located the iframe with ID 'iframeResult'
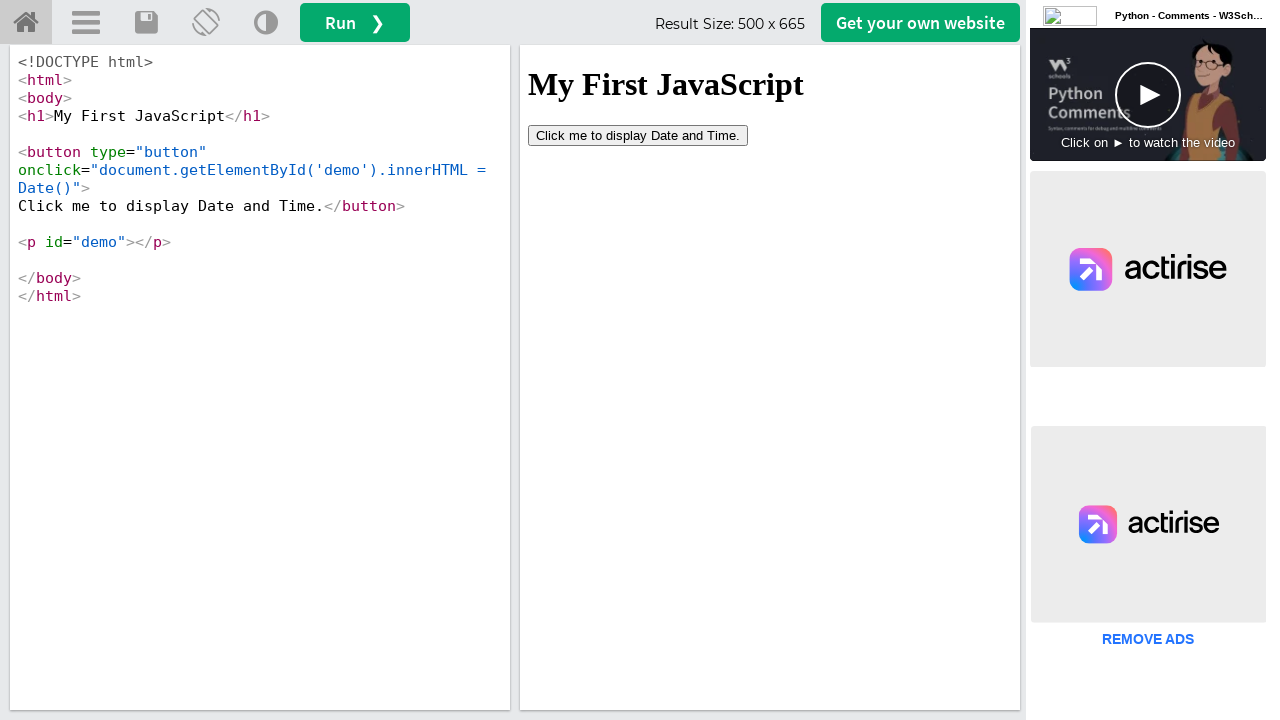

Clicked the 'Click' button inside the iframe at (638, 135) on #iframeResult >> internal:control=enter-frame >> xpath=//button[contains(text(),
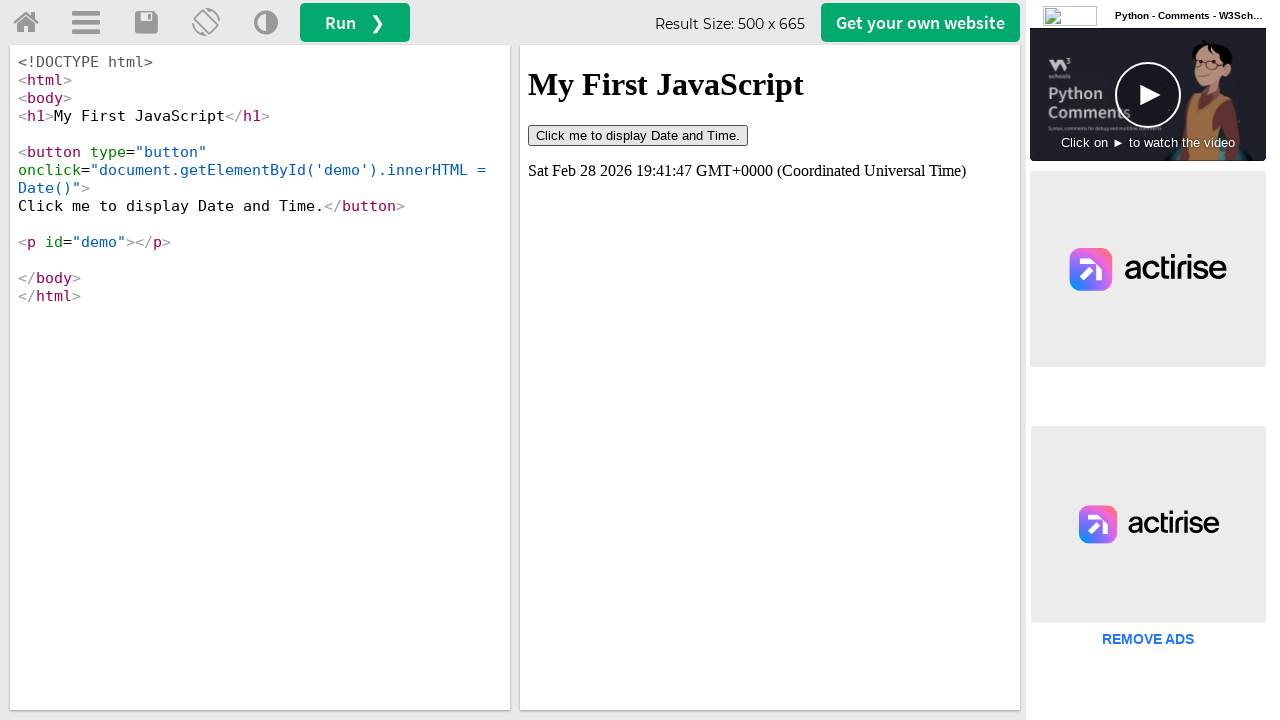

Clicked the menu button in the parent frame at (86, 23) on a#menuButton
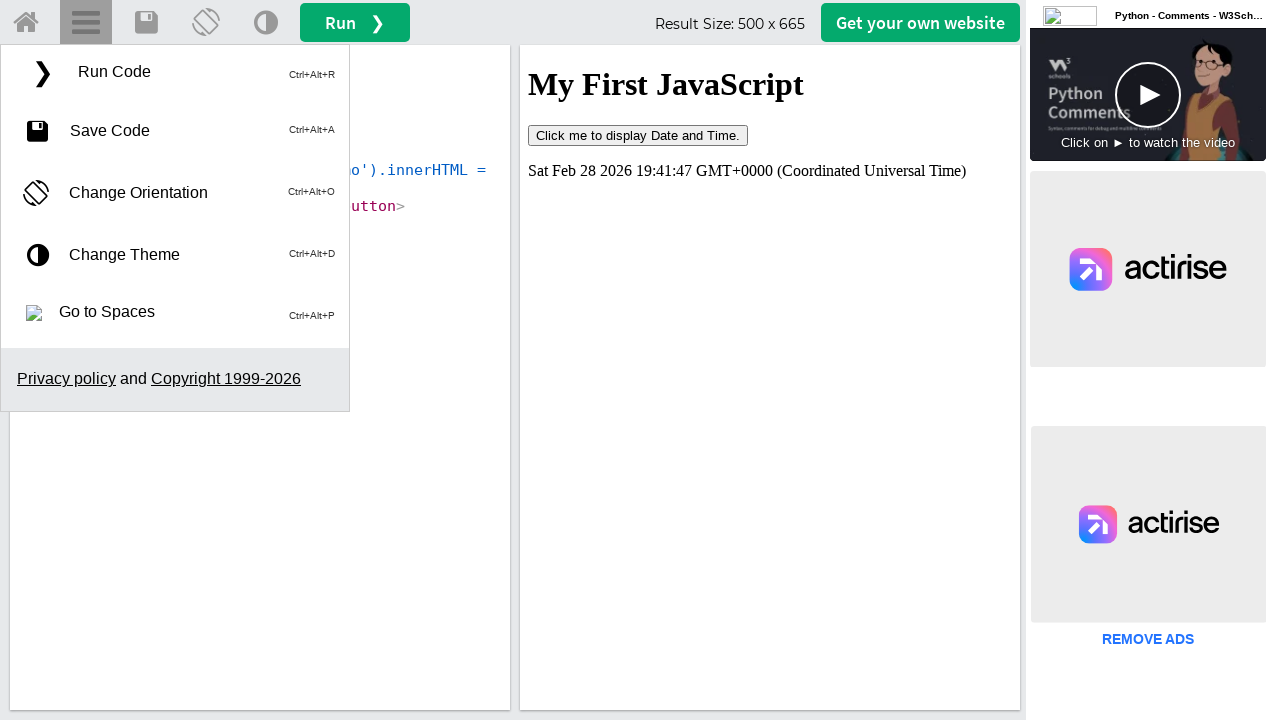

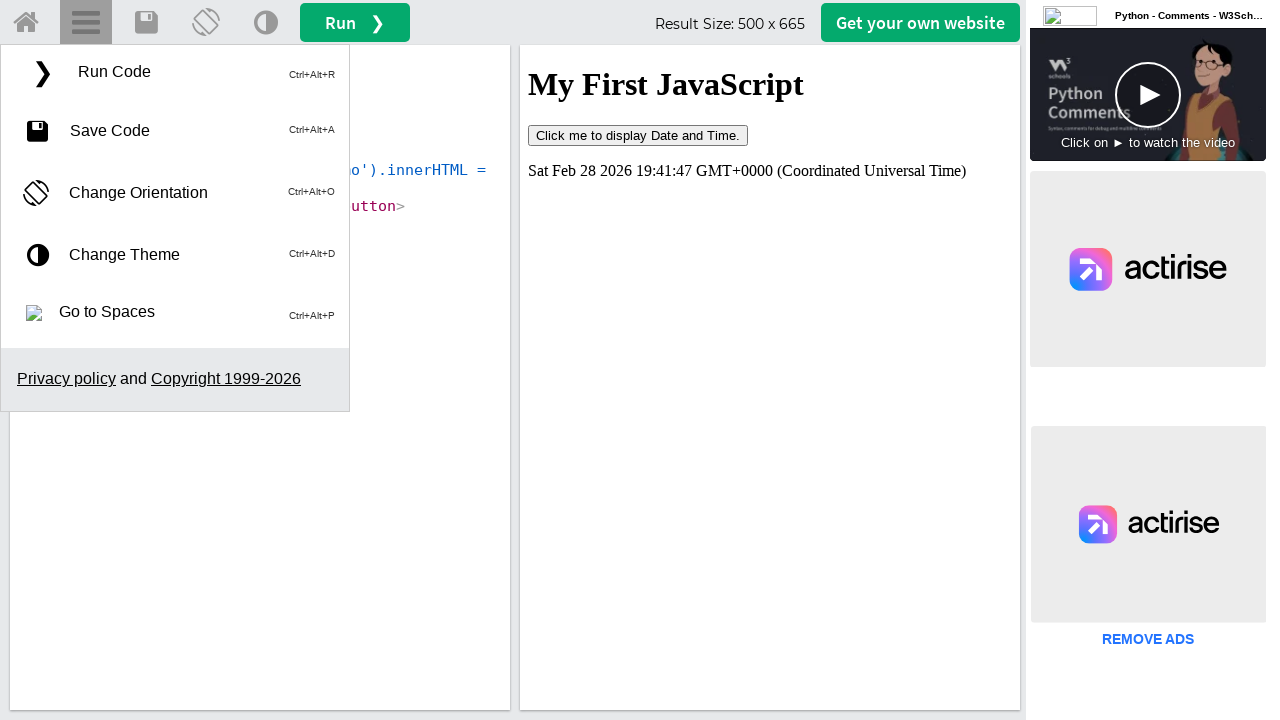